Tests navigation on Test Automation University website by clicking on Certificates and Top 100 Students links, then verifying student rankings are displayed.

Starting URL: https://testautomationu.applitools.com/

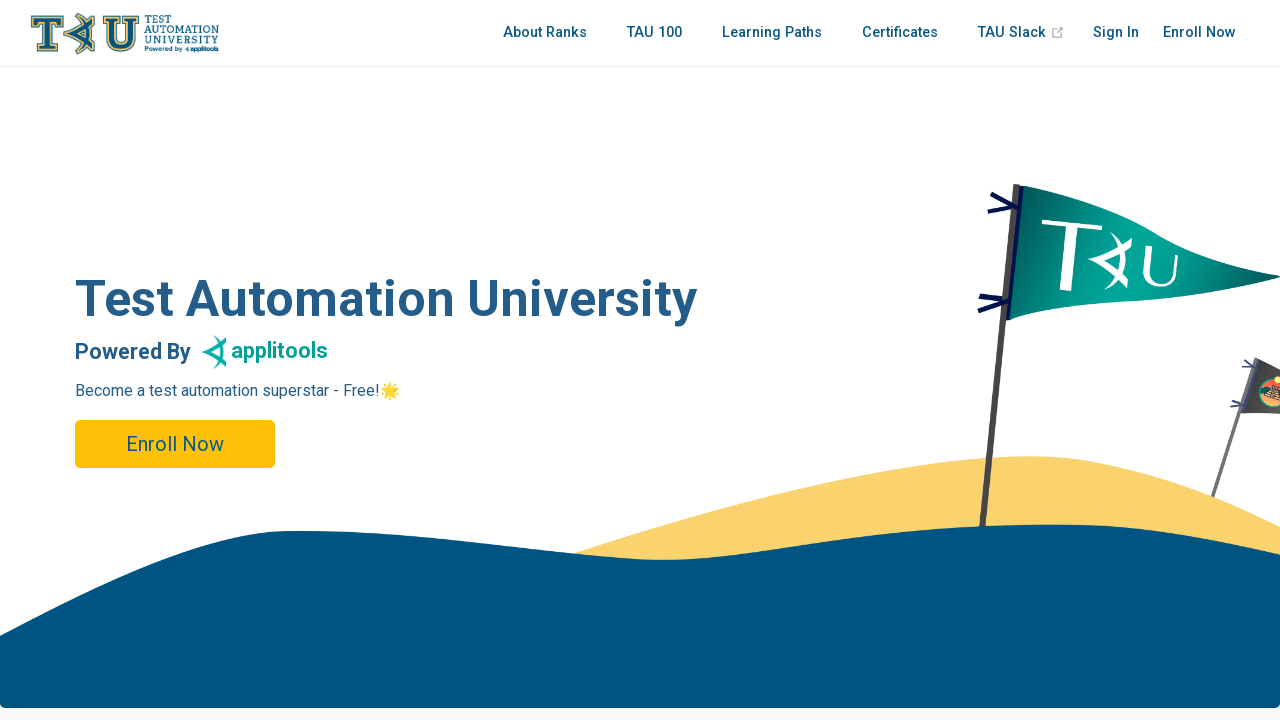

Clicked on Certificates link in navigation at (900, 33) on nav.nav-links.can-hide a[href='/certificate/index.html']
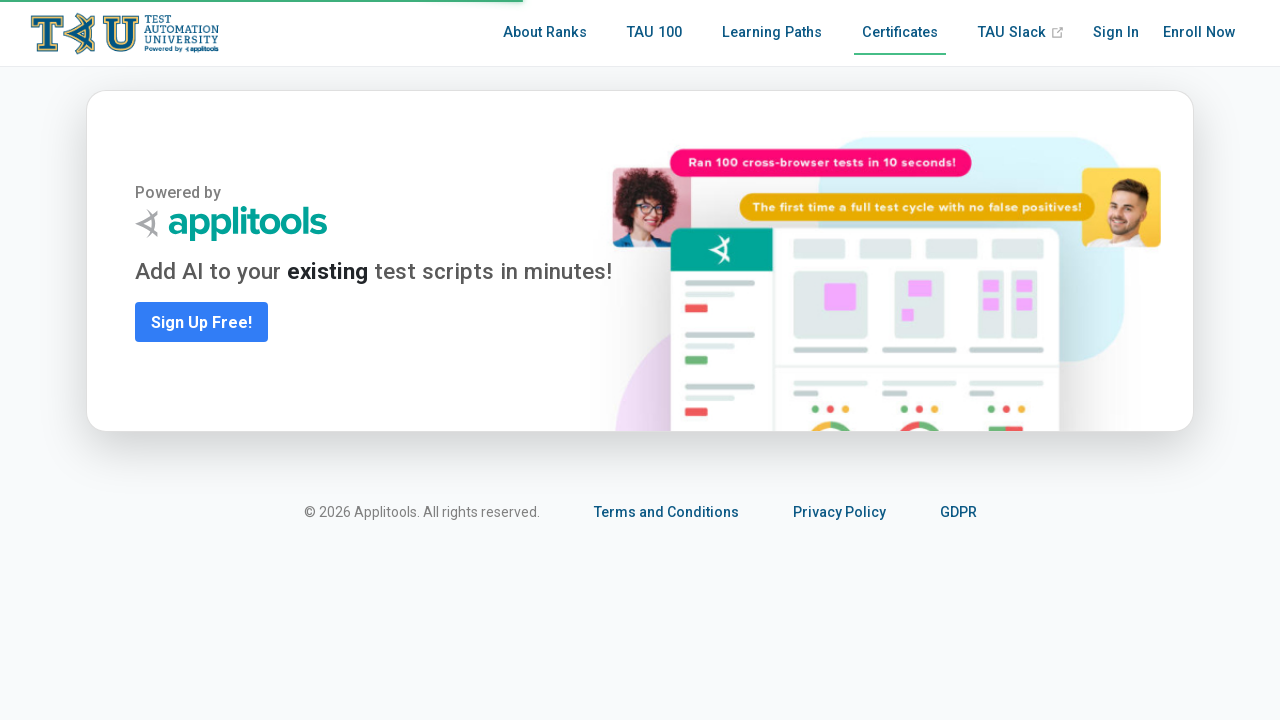

Clicked on Top 100 Students link at (654, 33) on nav.nav-links.can-hide a[href='/tau100.html']
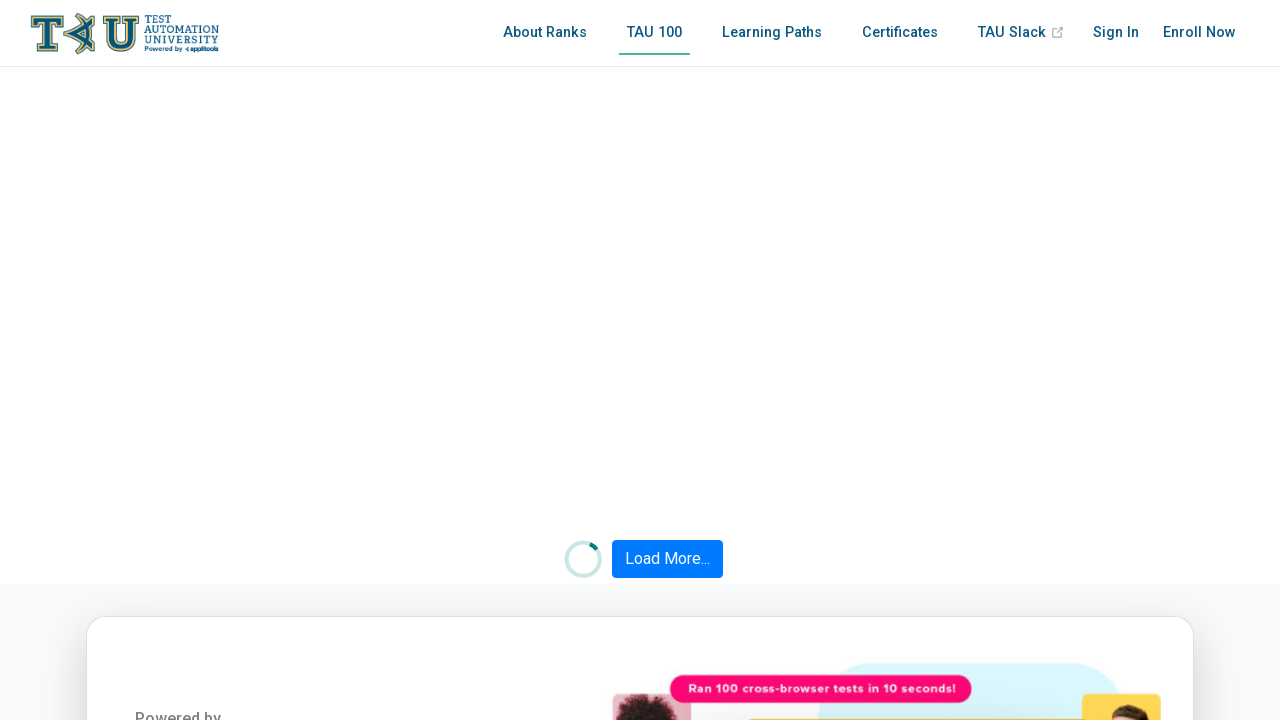

Student rankings loaded and displayed
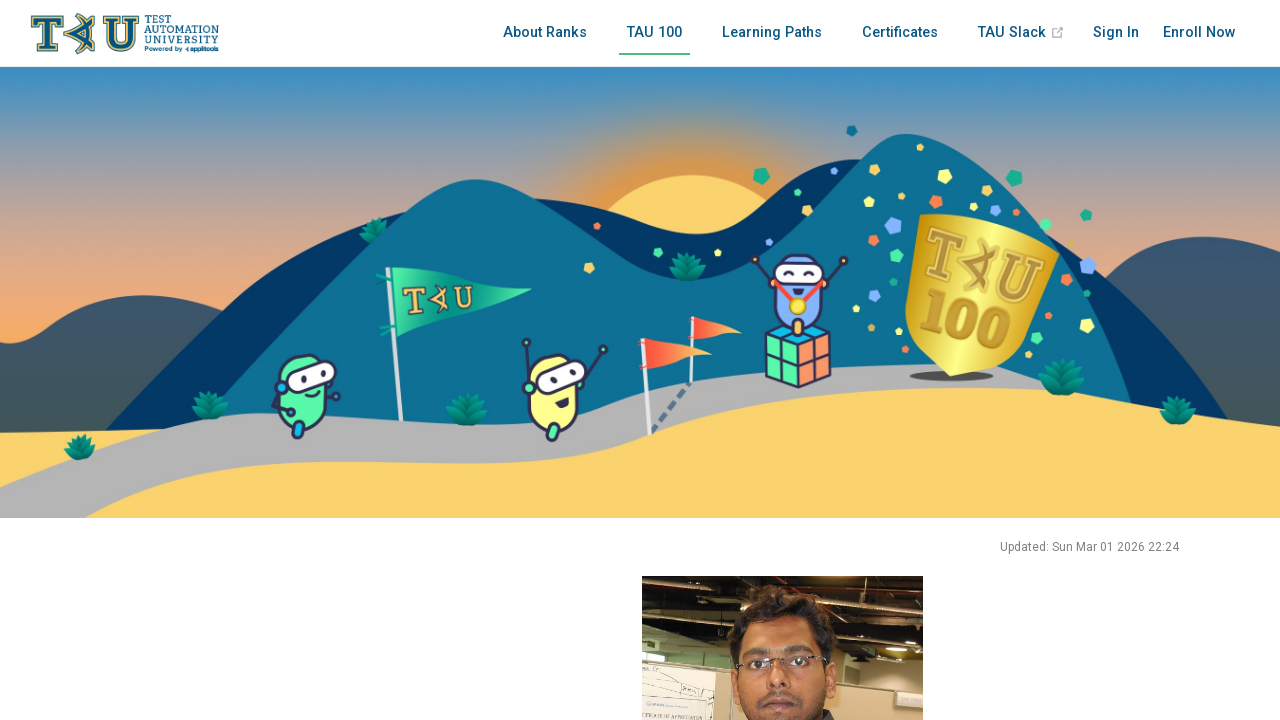

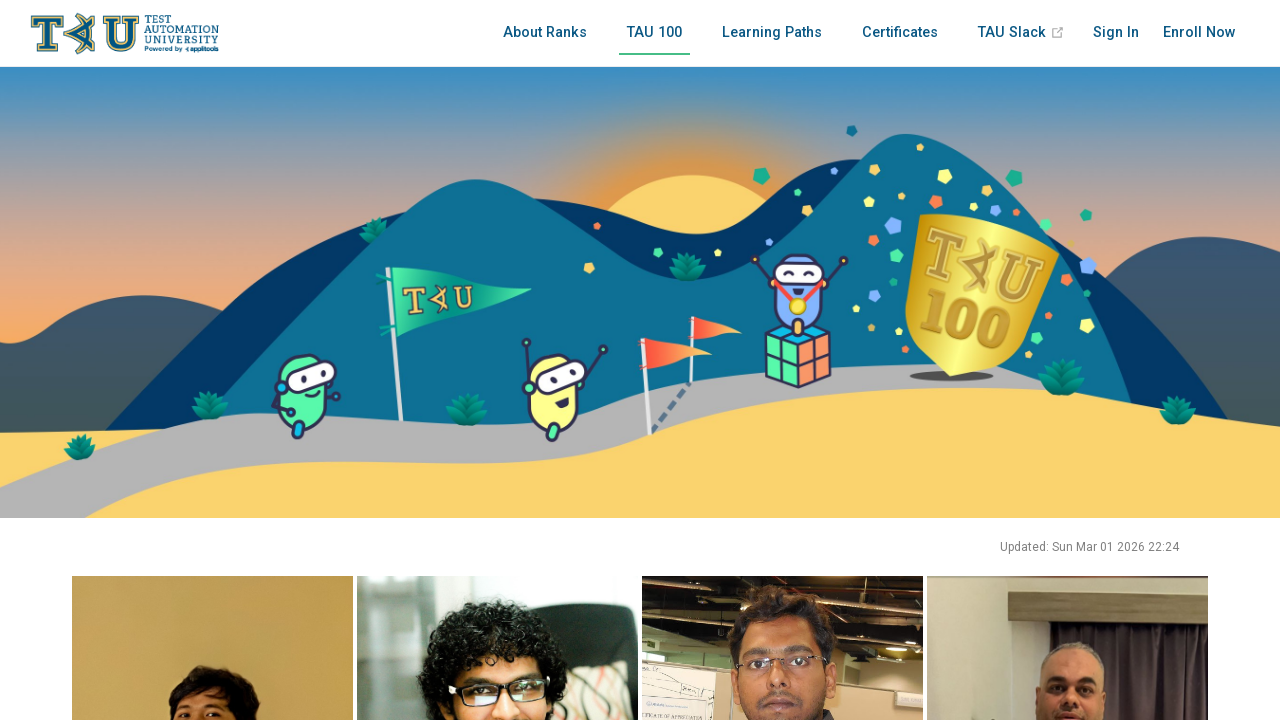